Tests unmarking todo items as complete by unchecking their checkboxes

Starting URL: https://demo.playwright.dev/todomvc

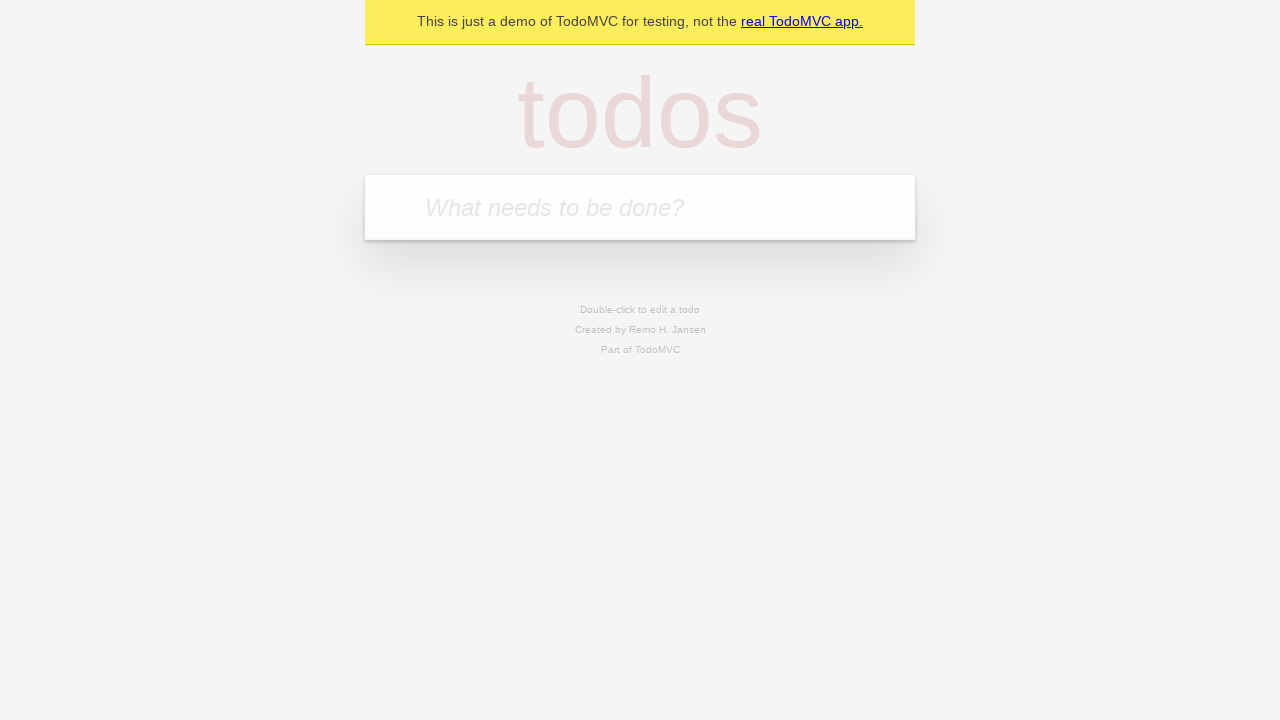

Filled todo input with 'buy some cheese' on internal:attr=[placeholder="What needs to be done?"i]
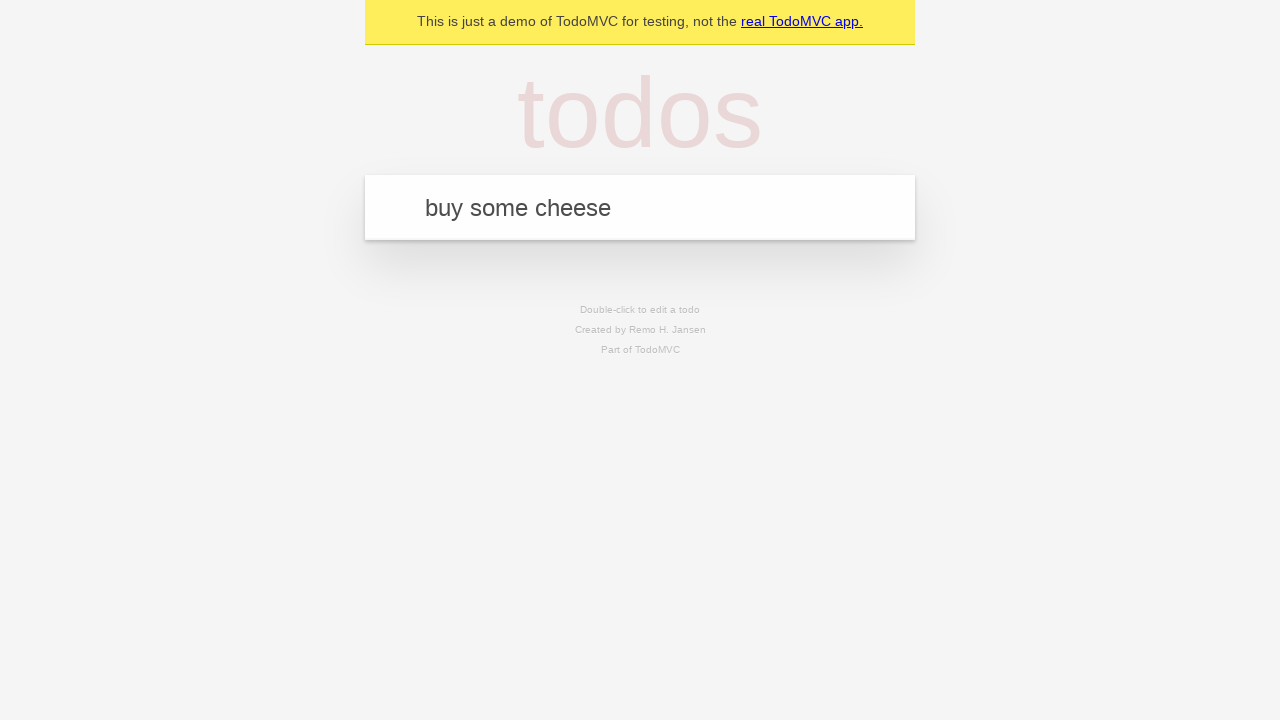

Pressed Enter to create first todo item on internal:attr=[placeholder="What needs to be done?"i]
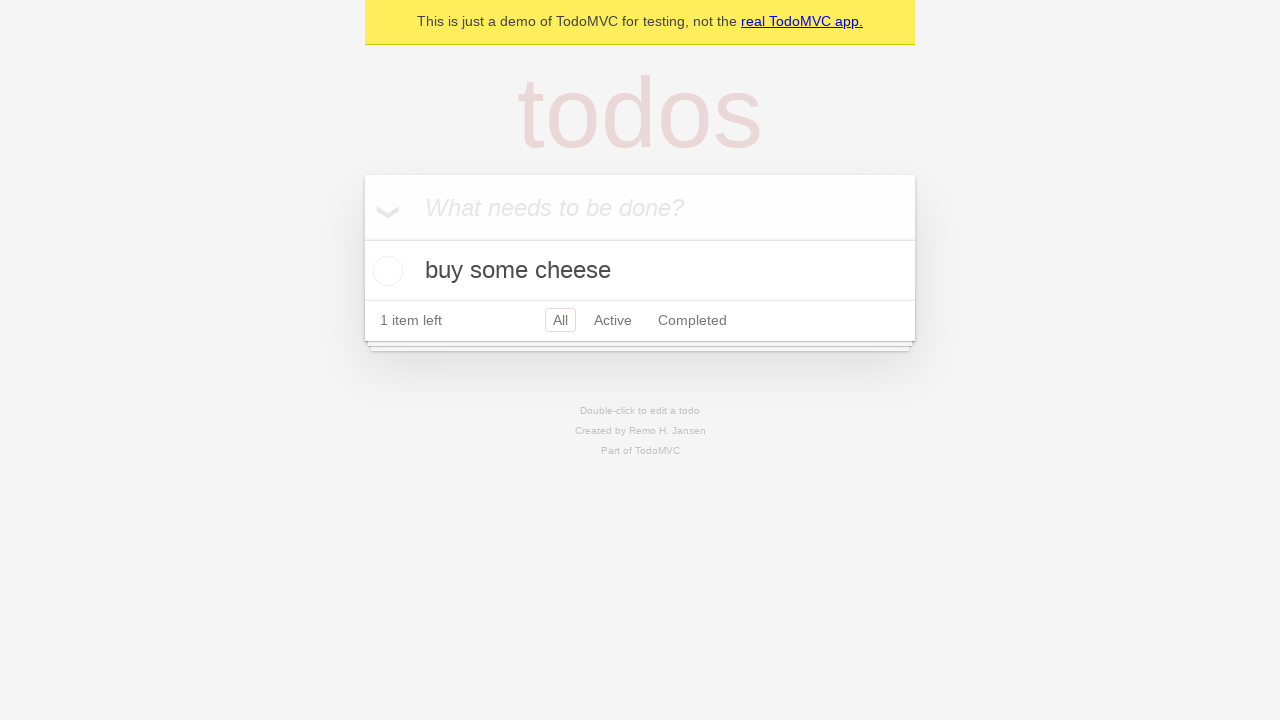

Filled todo input with 'feed the cat' on internal:attr=[placeholder="What needs to be done?"i]
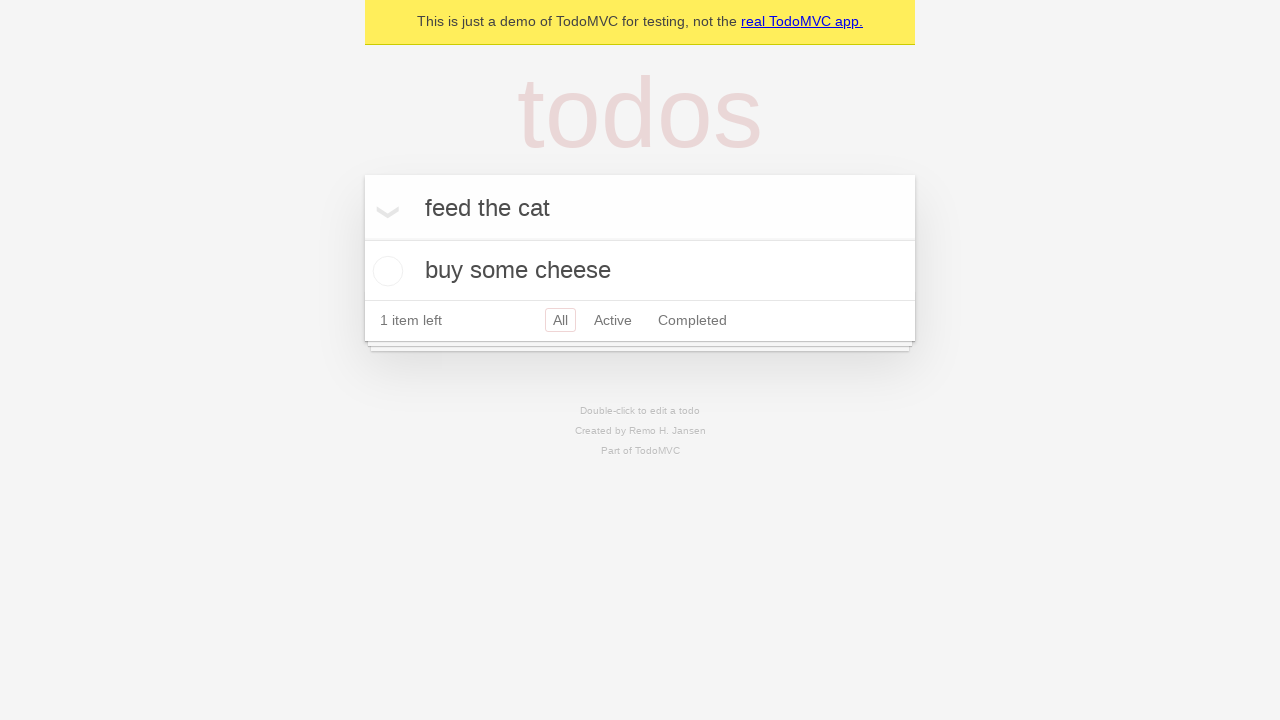

Pressed Enter to create second todo item on internal:attr=[placeholder="What needs to be done?"i]
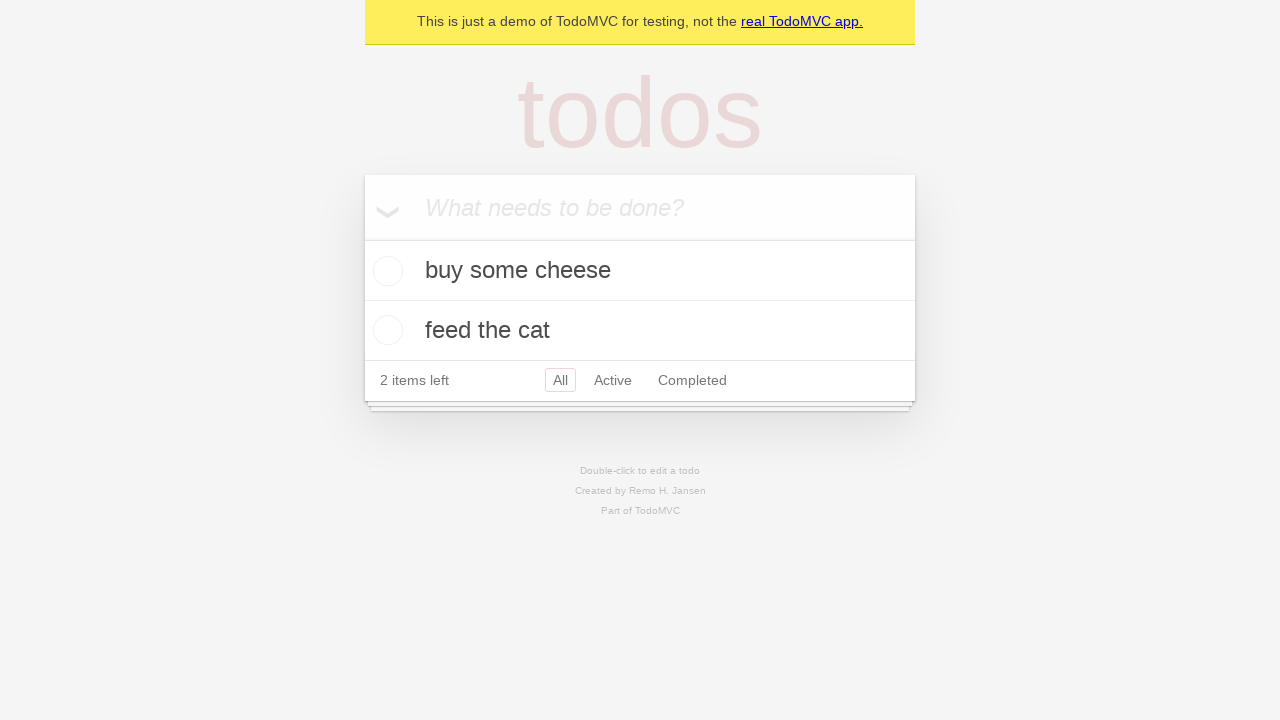

Checked checkbox for first todo item to mark as complete at (385, 271) on internal:testid=[data-testid="todo-item"s] >> nth=0 >> internal:role=checkbox
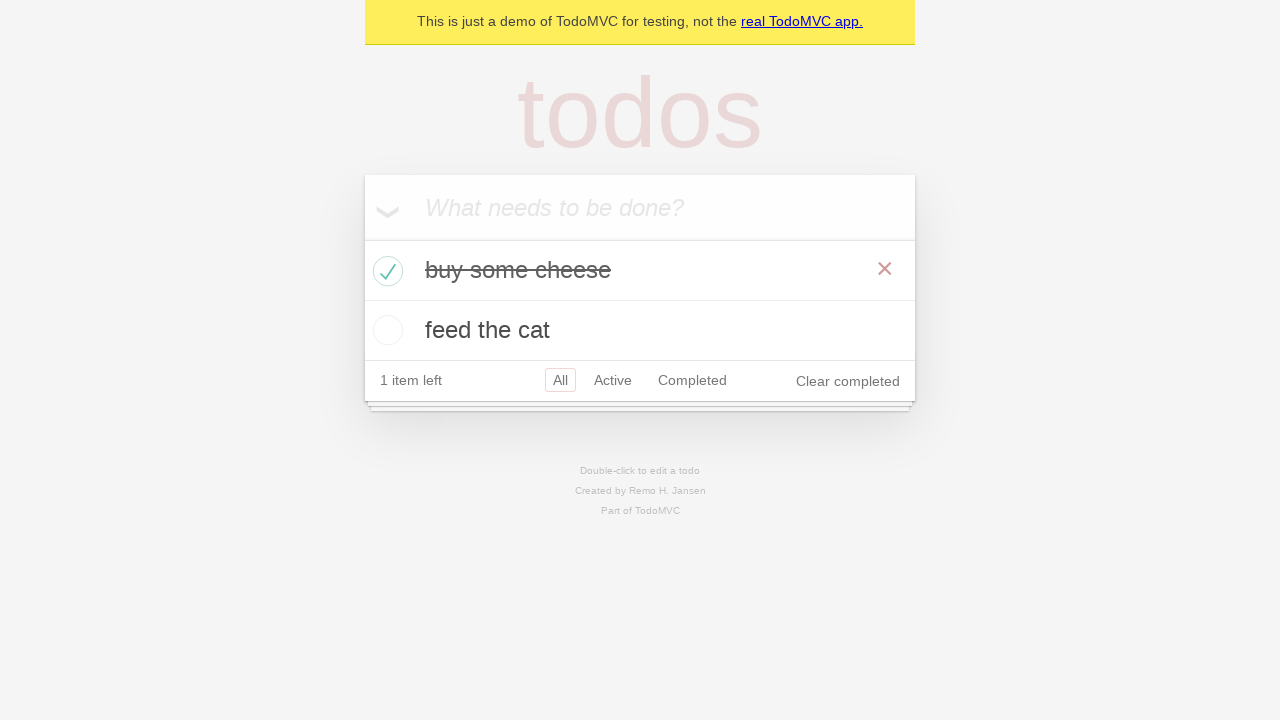

Unchecked checkbox for first todo item to mark as incomplete at (385, 271) on internal:testid=[data-testid="todo-item"s] >> nth=0 >> internal:role=checkbox
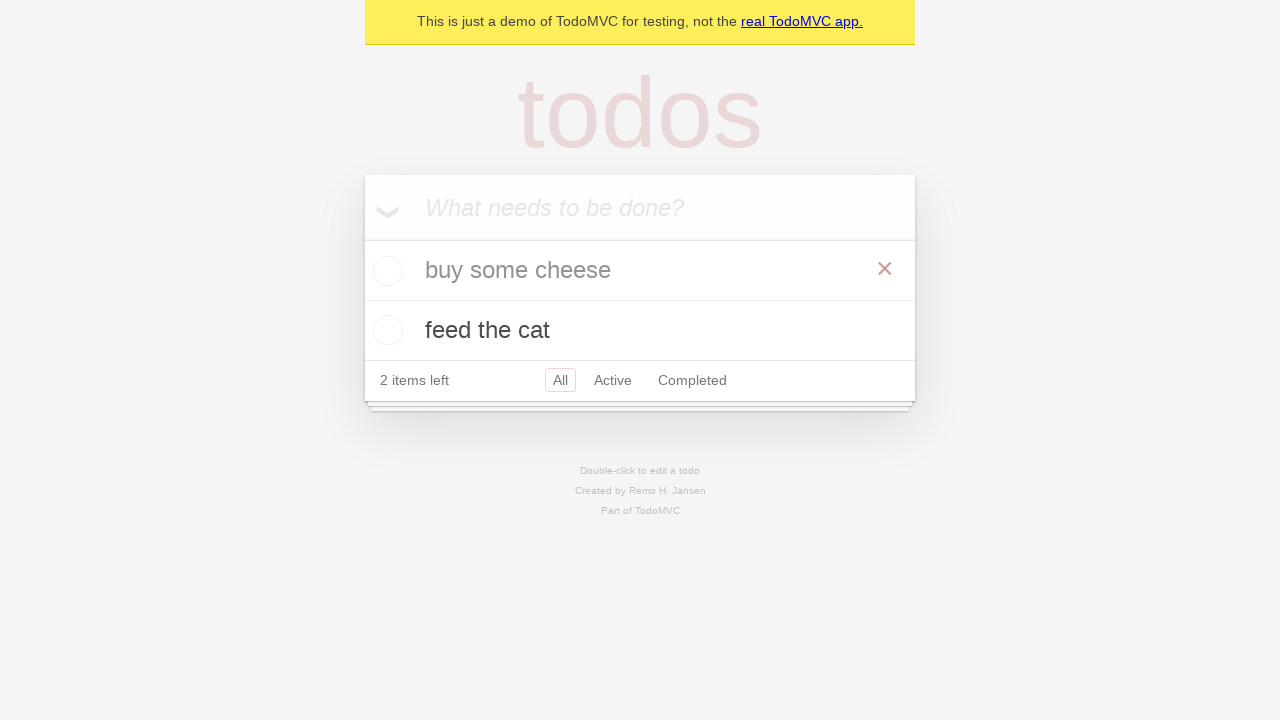

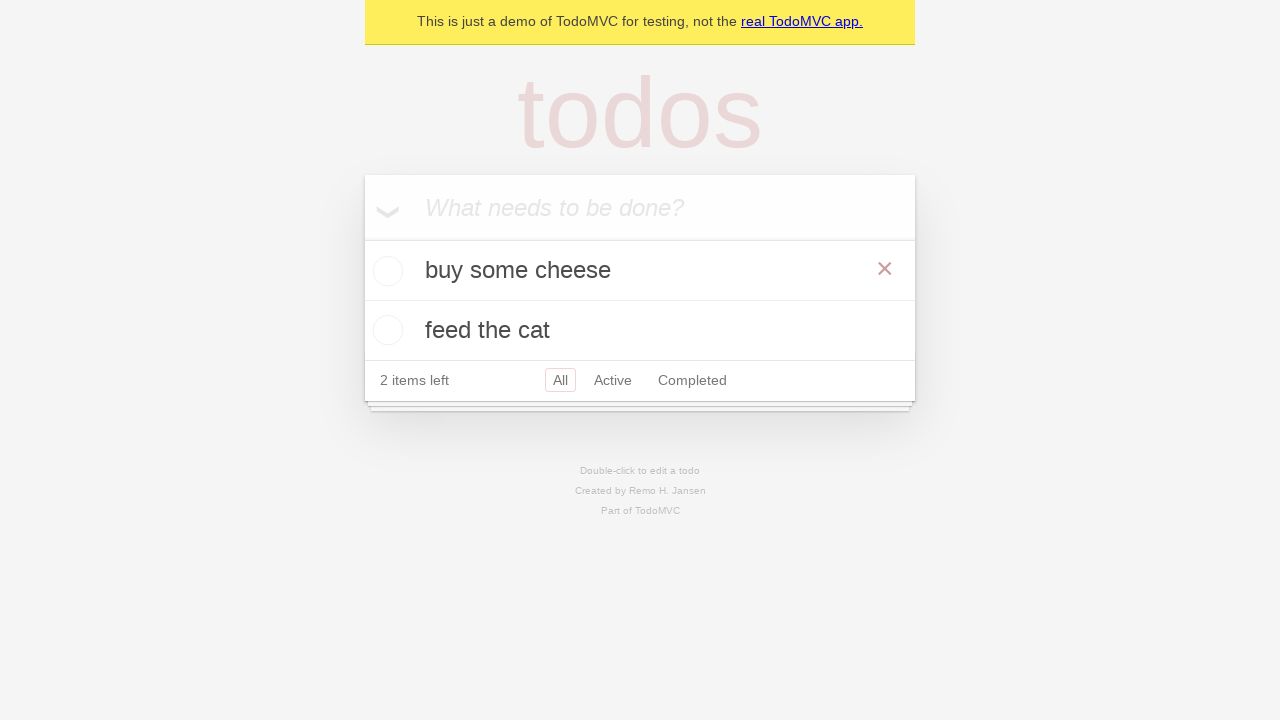